Tests product tracing functionality by entering a tracking code and submitting the query form

Starting URL: https://www.mashangfangxin.com/

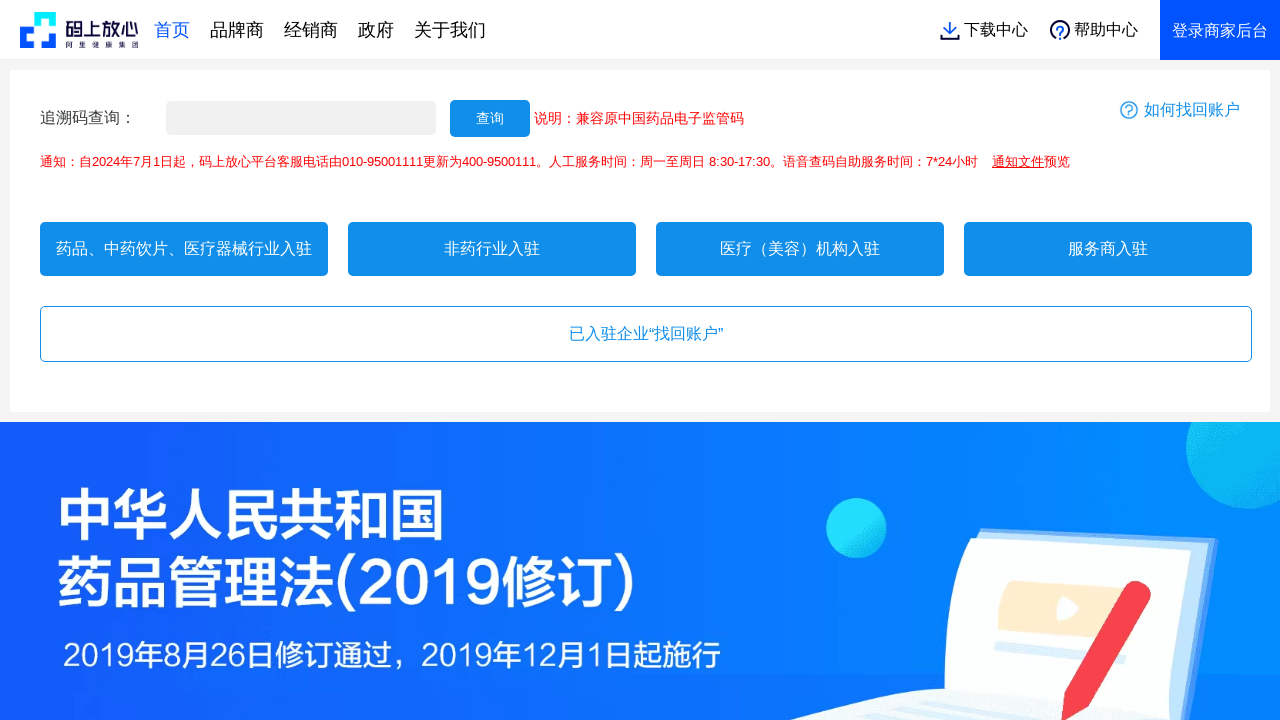

Filled tracking code field with '83515410004748401667' on .t-code
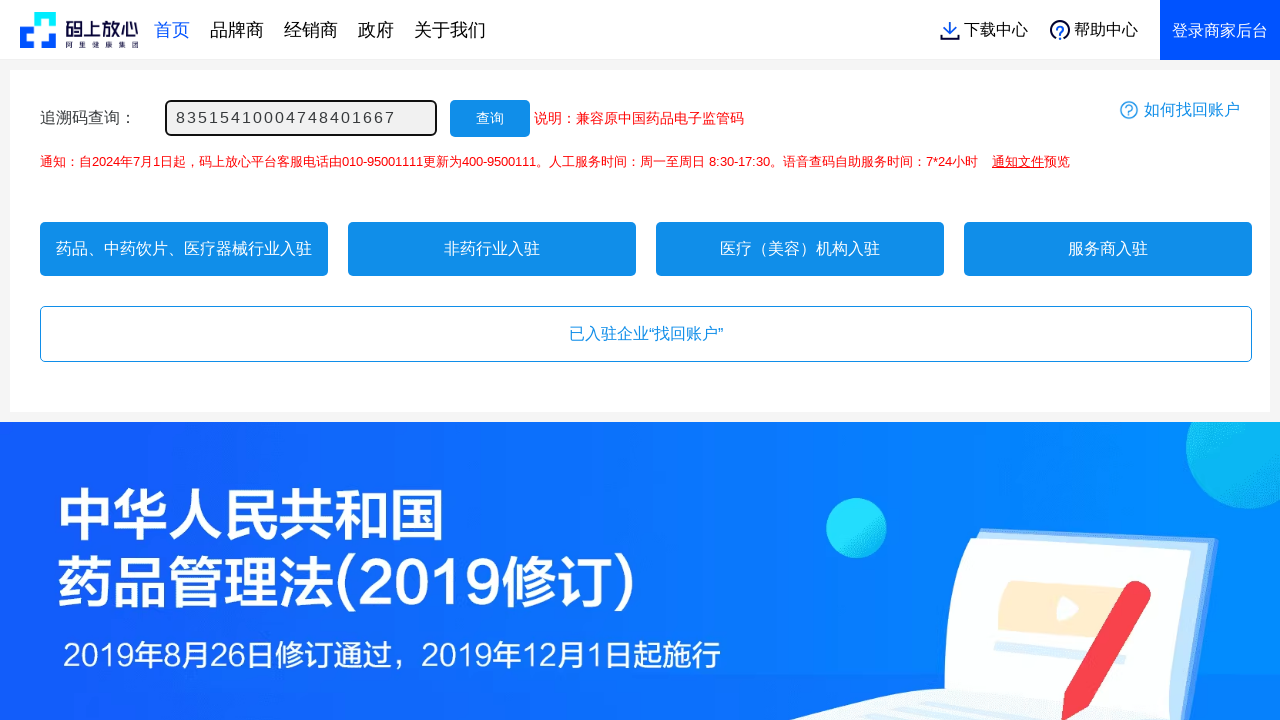

Clicked query button to submit tracking code at (490, 118) on .code-btn
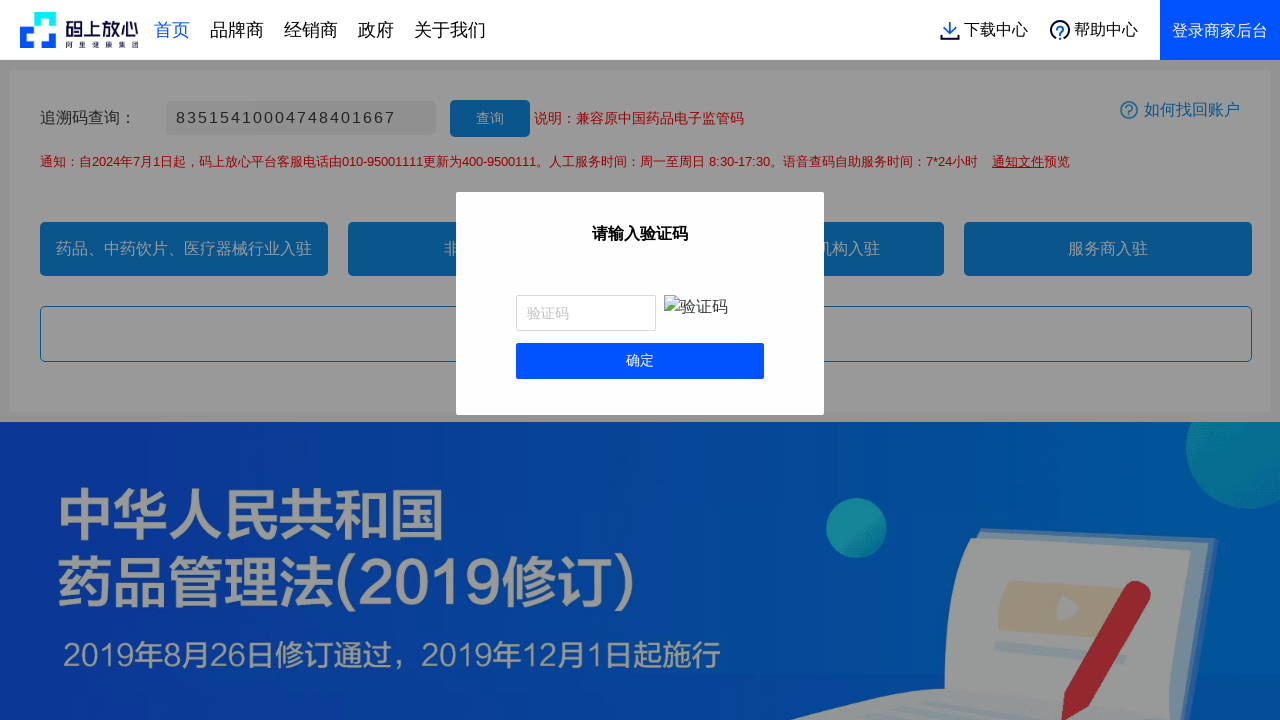

Waited 2 seconds for product tracing results to load
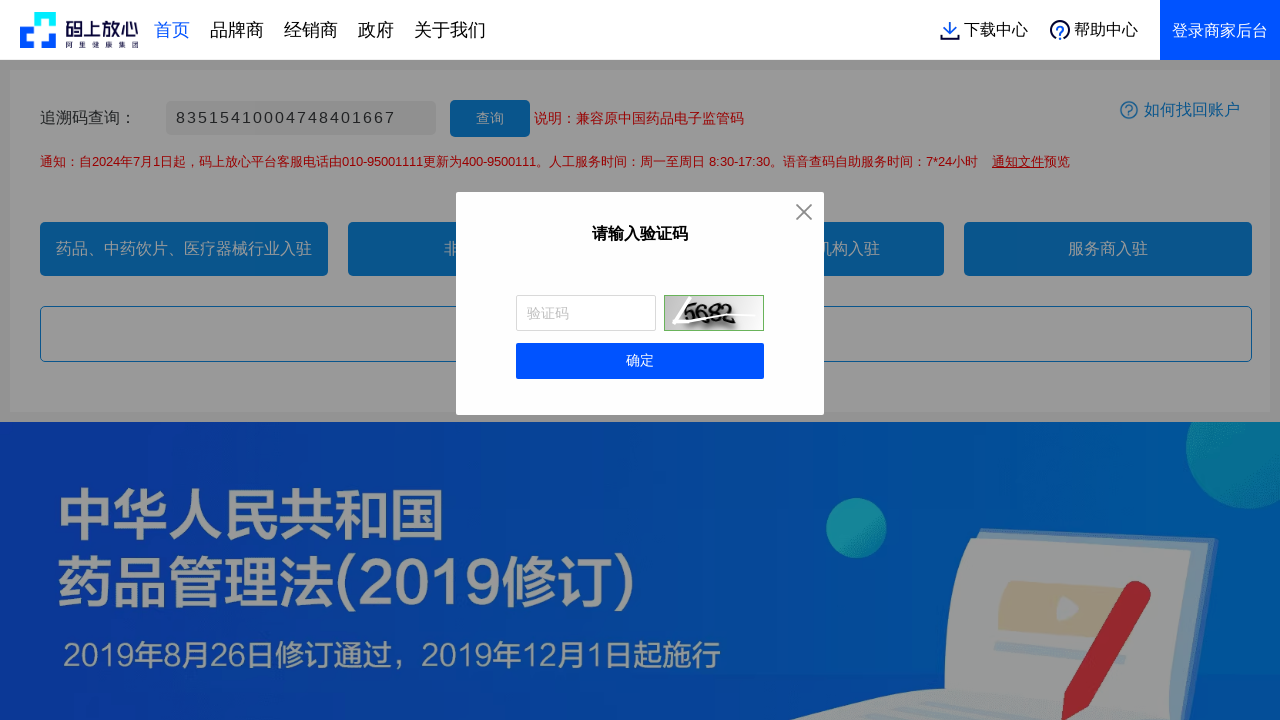

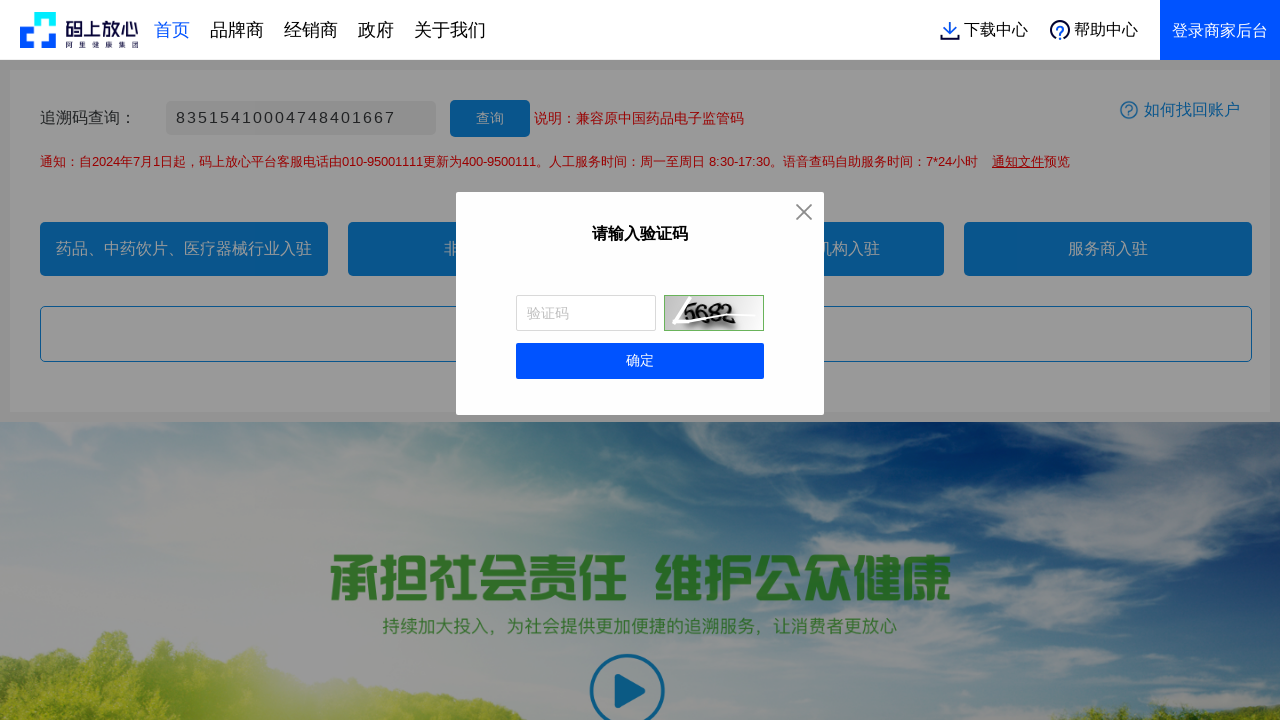